Tests that the todo count updates correctly as items are added

Starting URL: https://demo.playwright.dev/todomvc

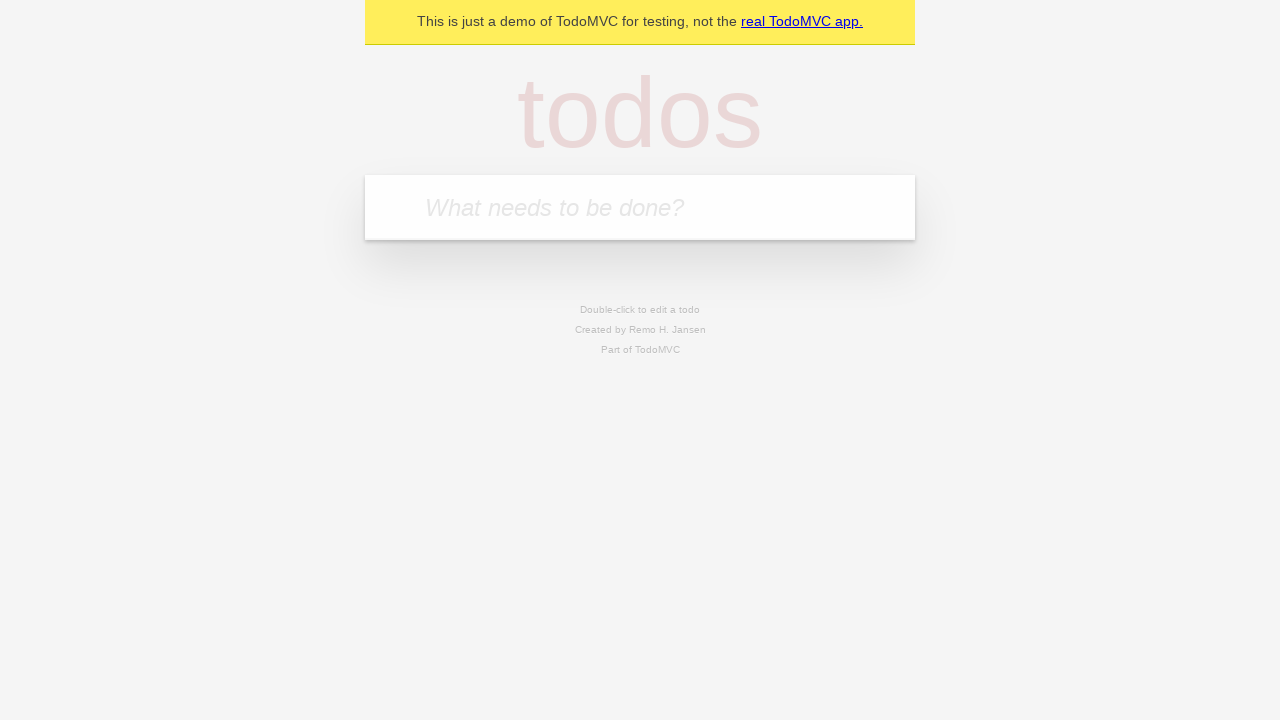

Filled first todo input with 'buy some cheese' on .new-todo
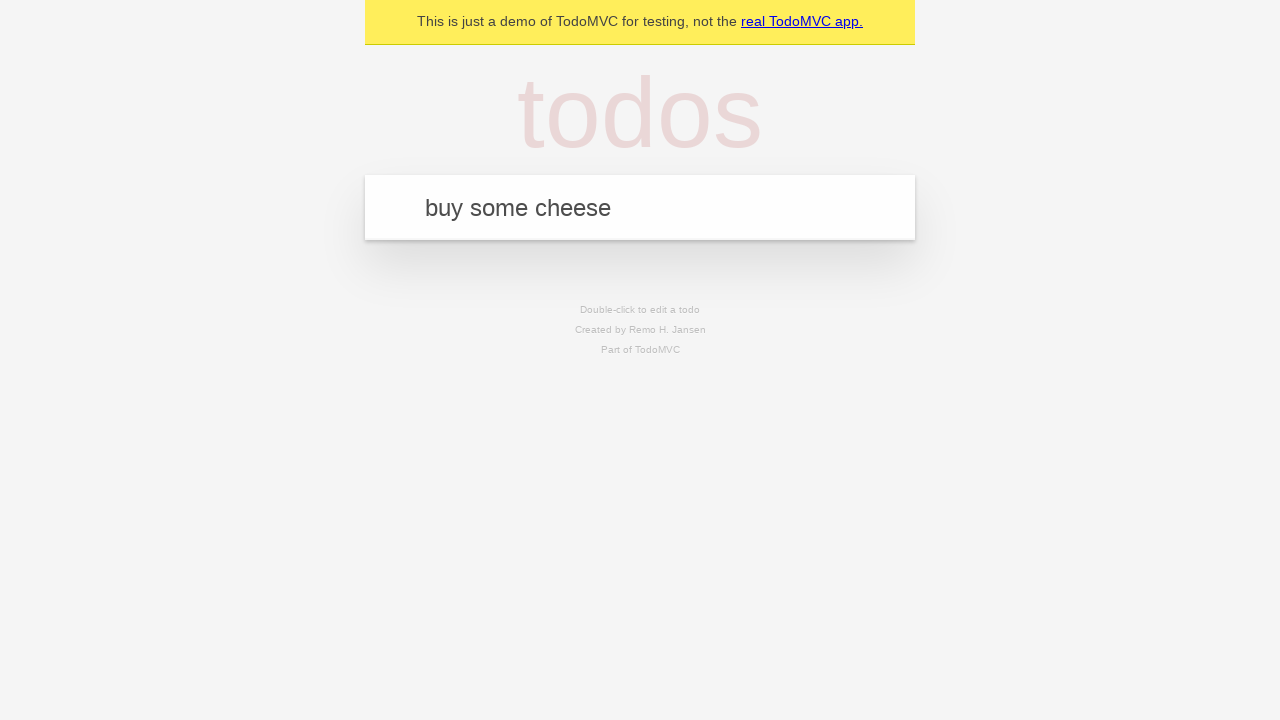

Pressed Enter to add first todo item on .new-todo
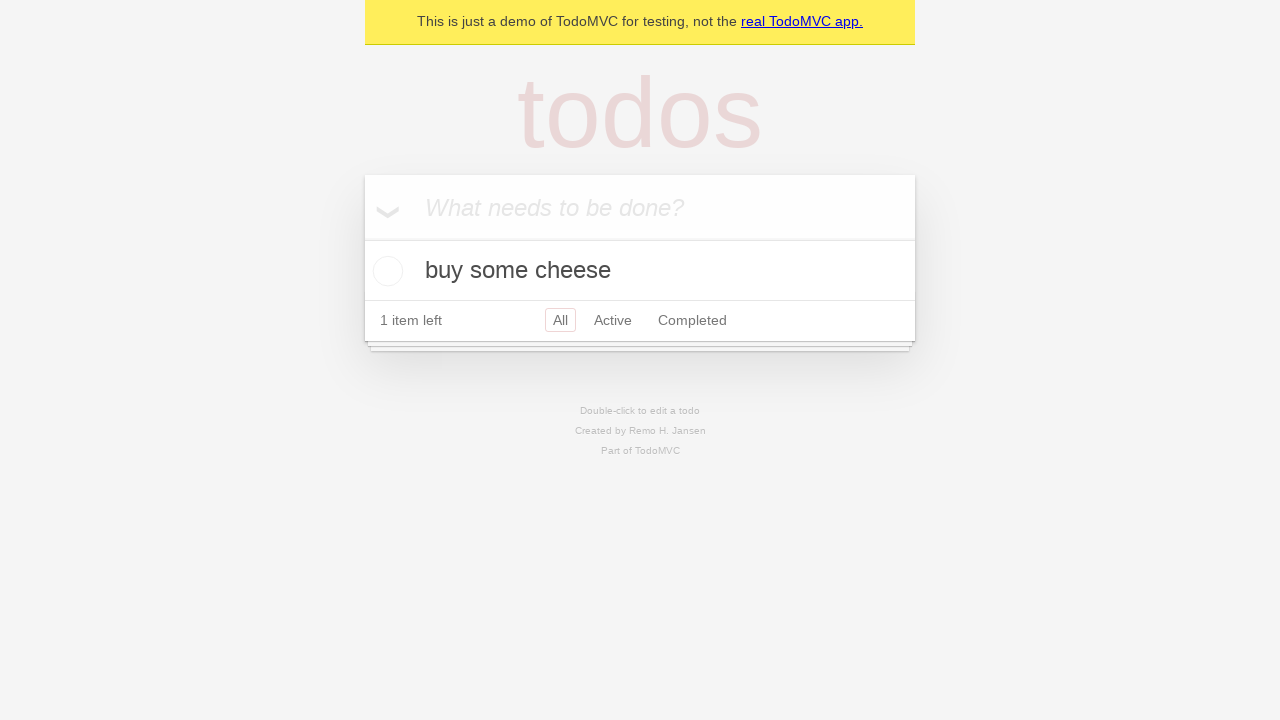

Todo count element loaded after adding first item
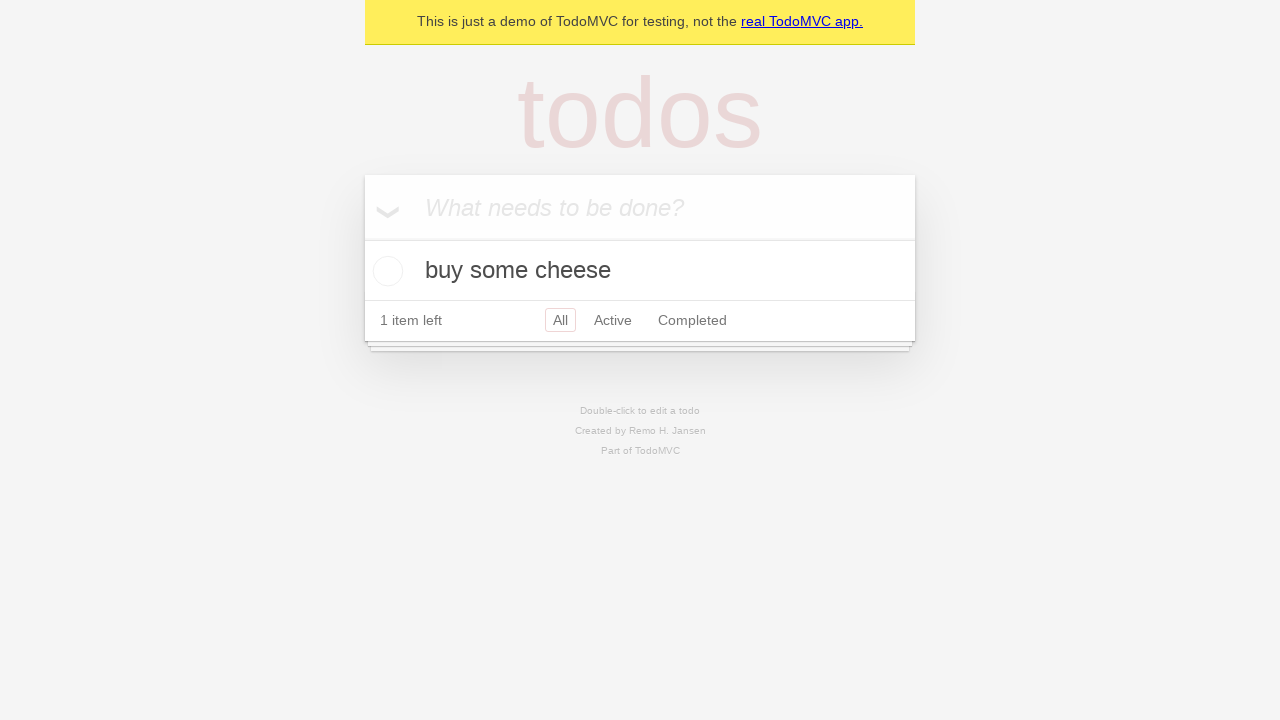

Filled second todo input with 'feed the cat' on .new-todo
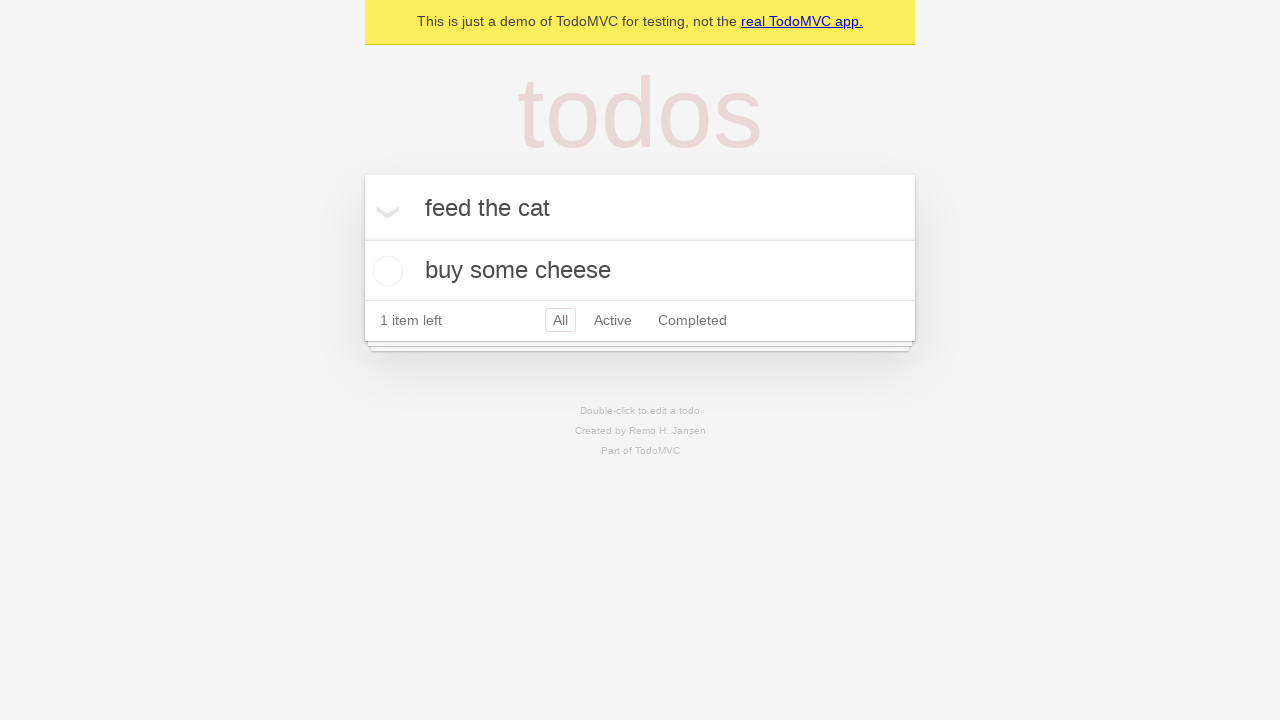

Pressed Enter to add second todo item on .new-todo
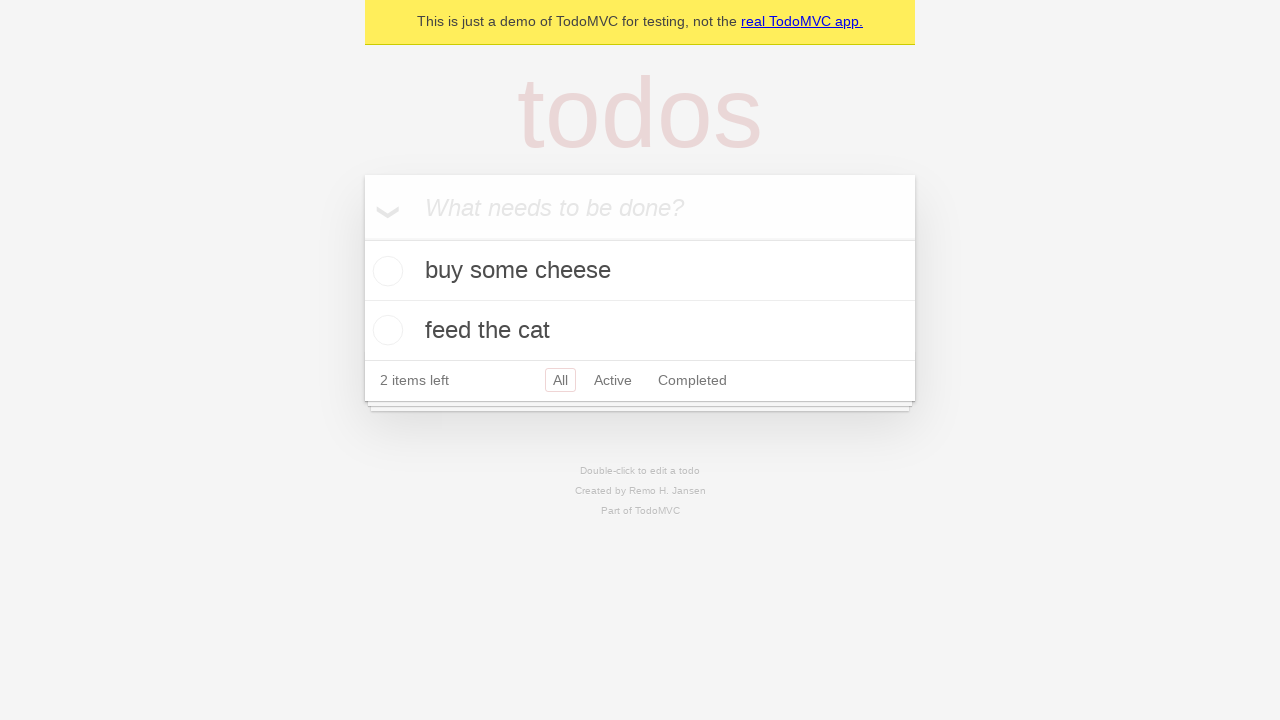

Second todo item appeared in the list, confirming count updated to 2
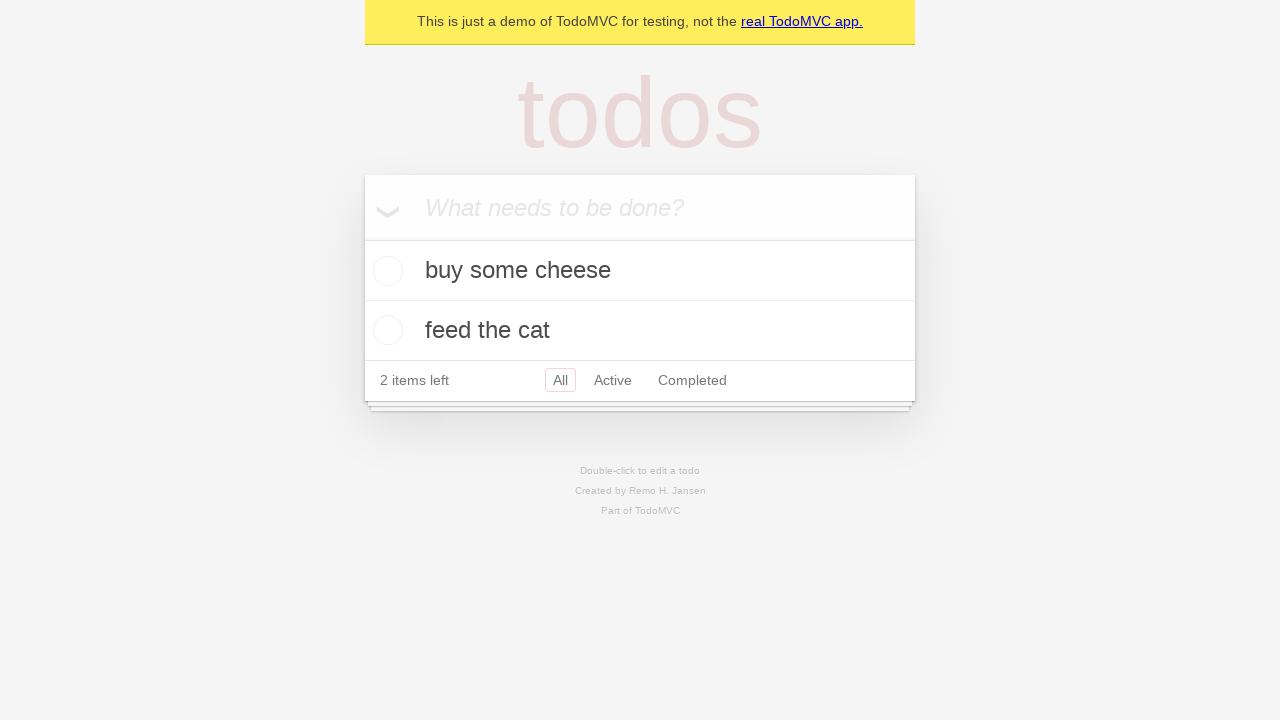

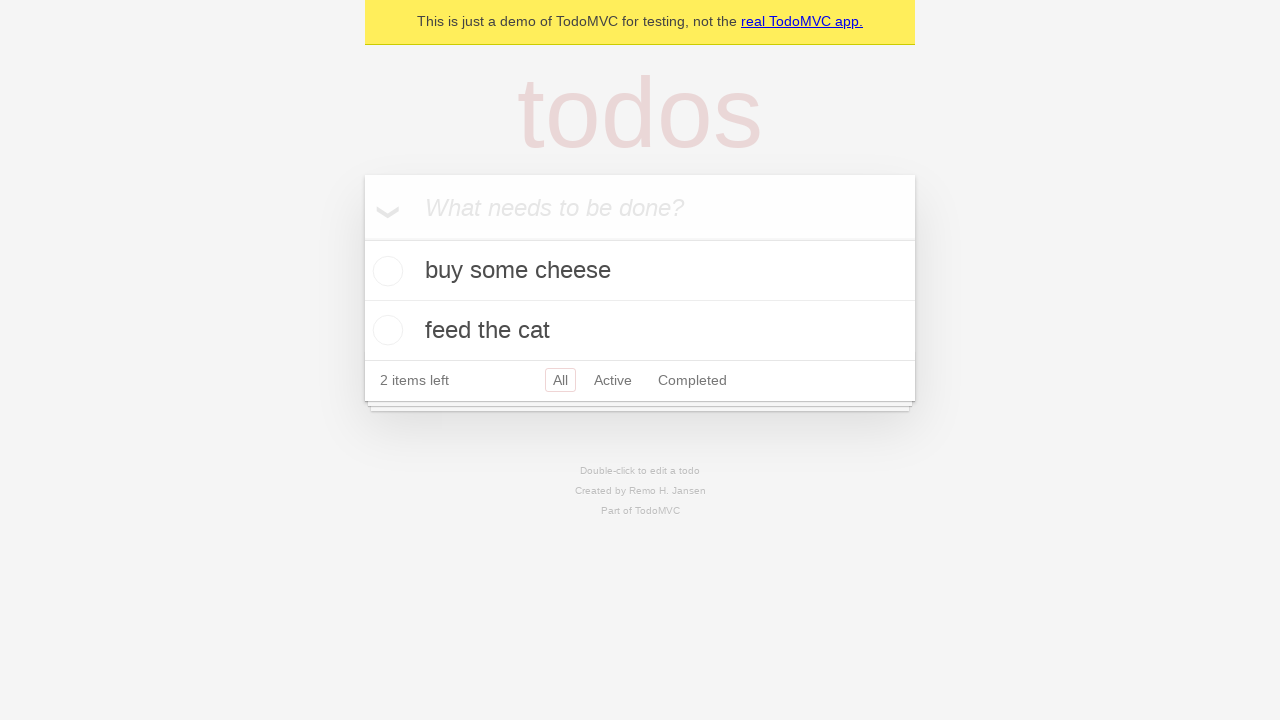